Tests HTML5 drag and drop by reordering list items

Starting URL: https://david-desmaisons.github.io/draggable-example/

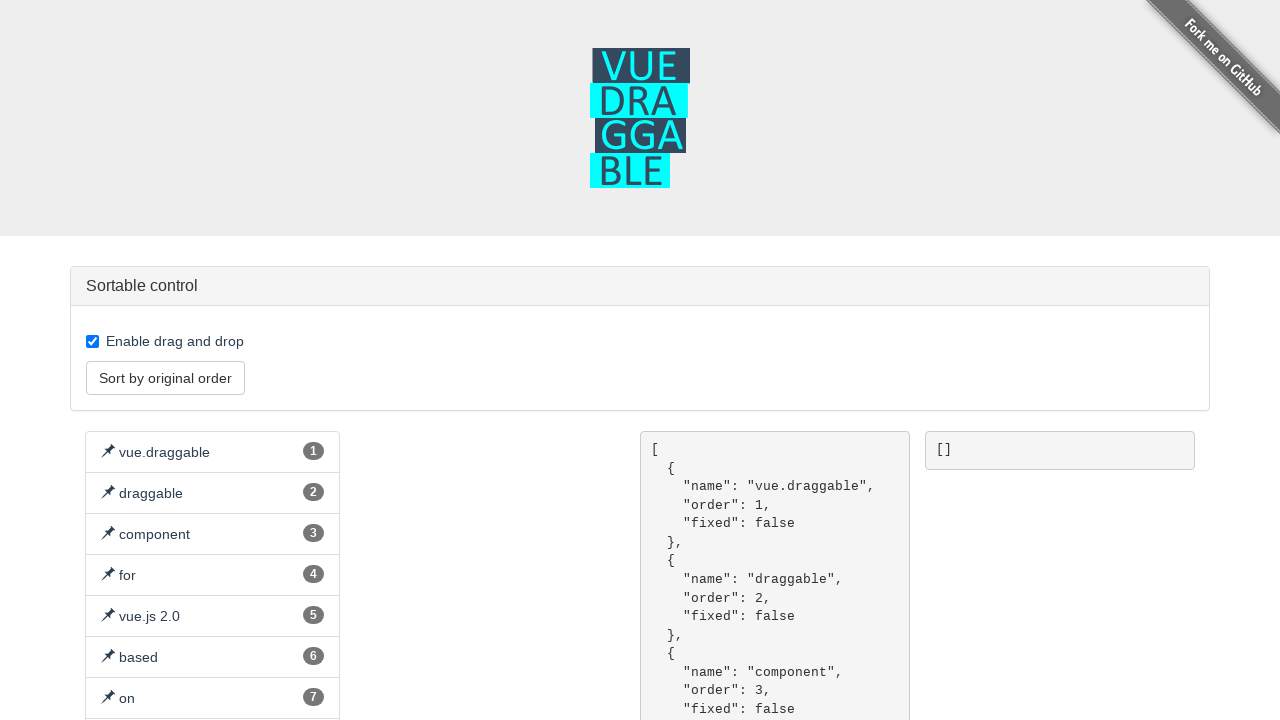

Waited for page to load
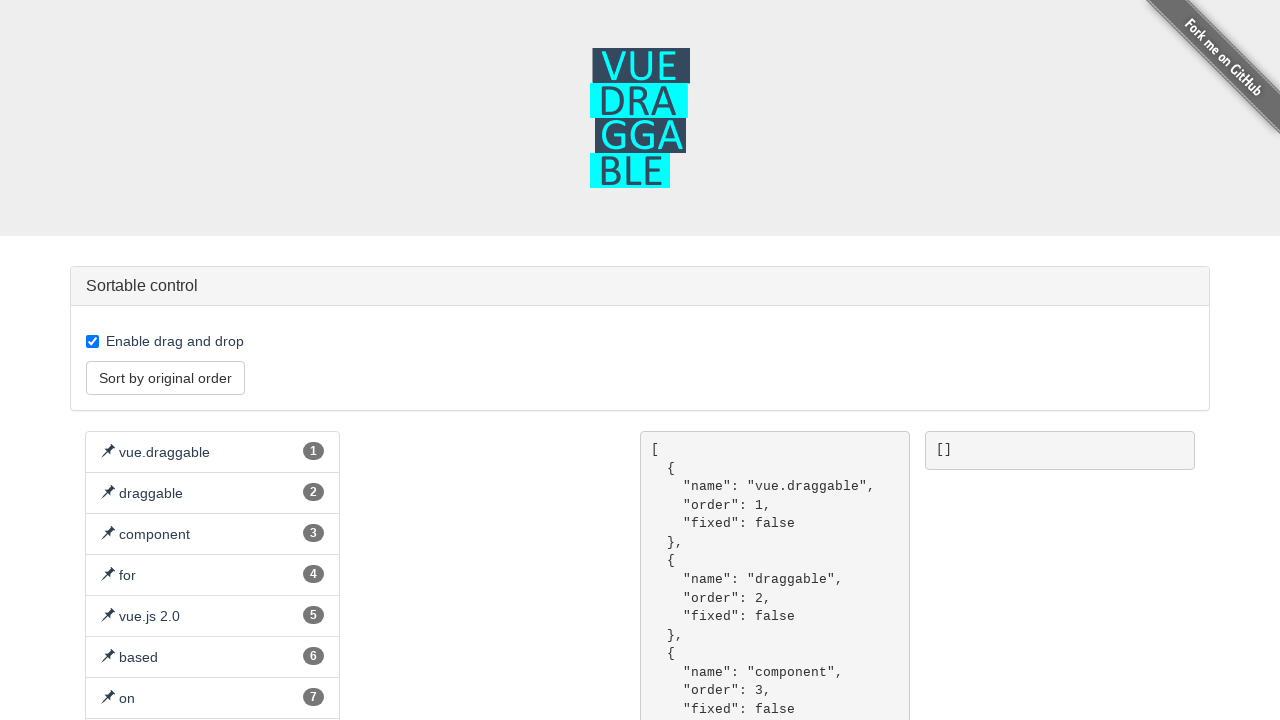

Dragged first list item to second position at (212, 534)
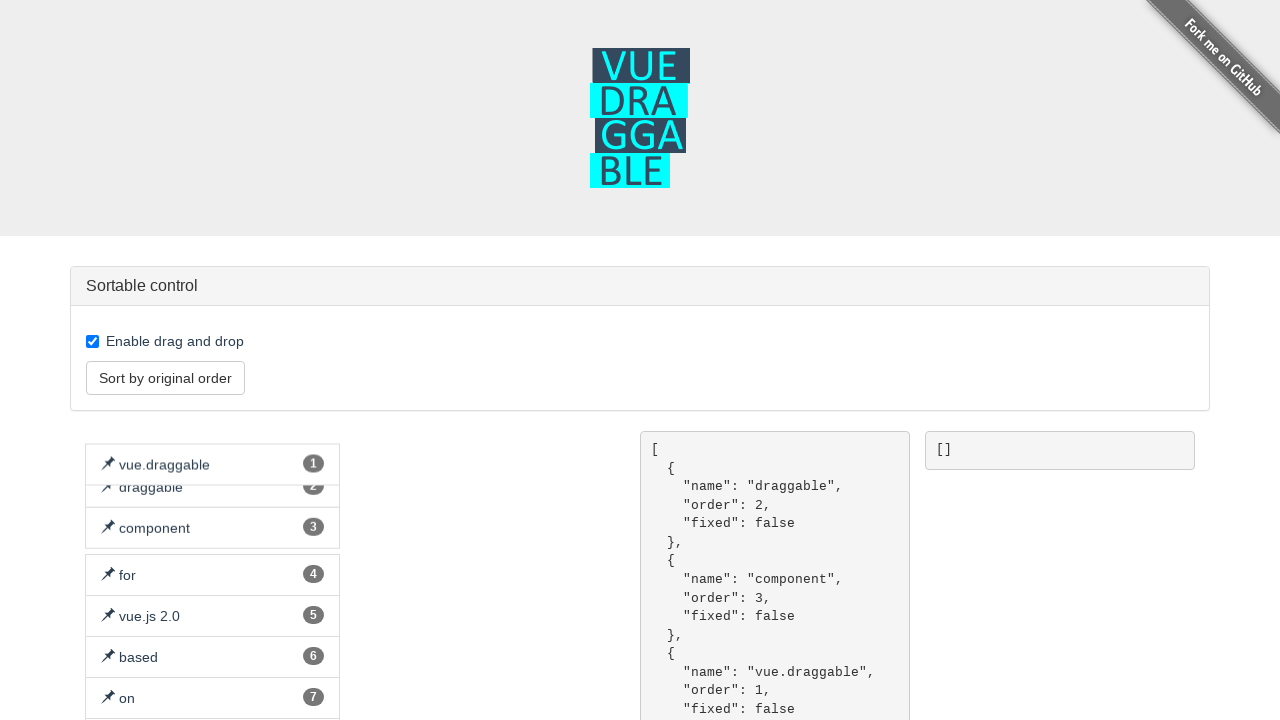

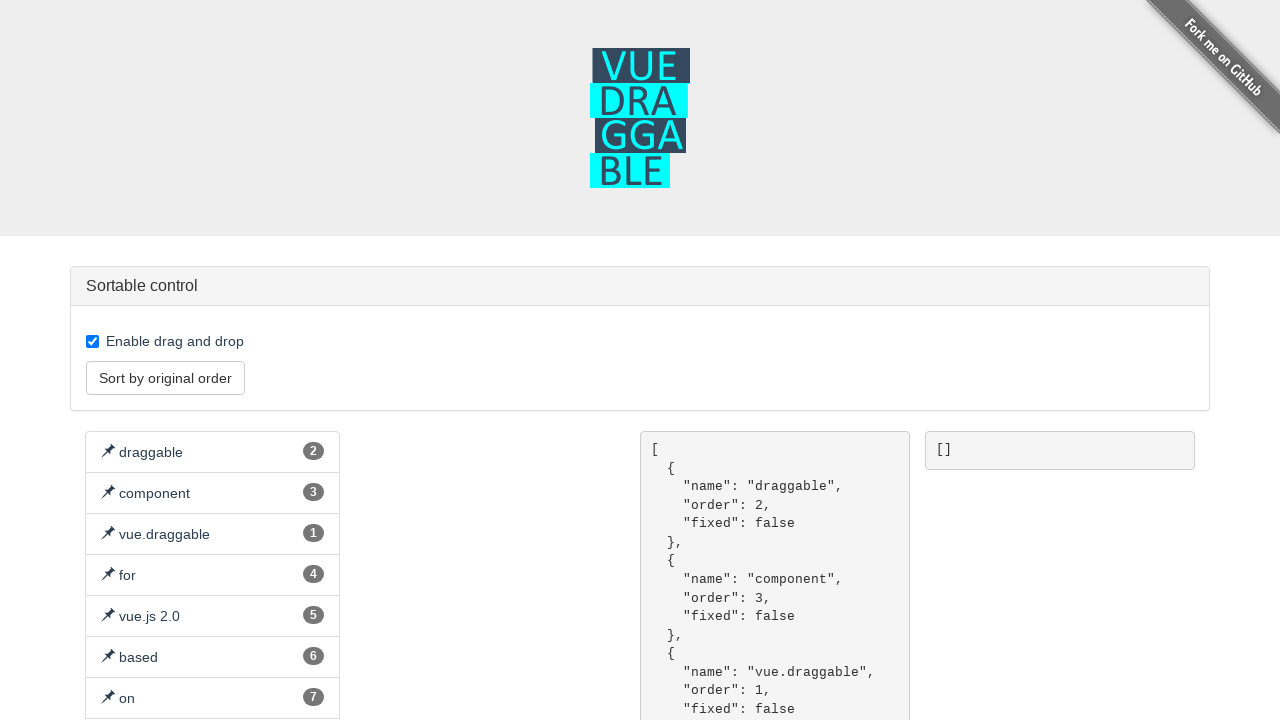